Tests fluent wait functionality by navigating to a practice form and waiting for the First Name input field to be visible

Starting URL: https://demoqa.com/automation-practice-form

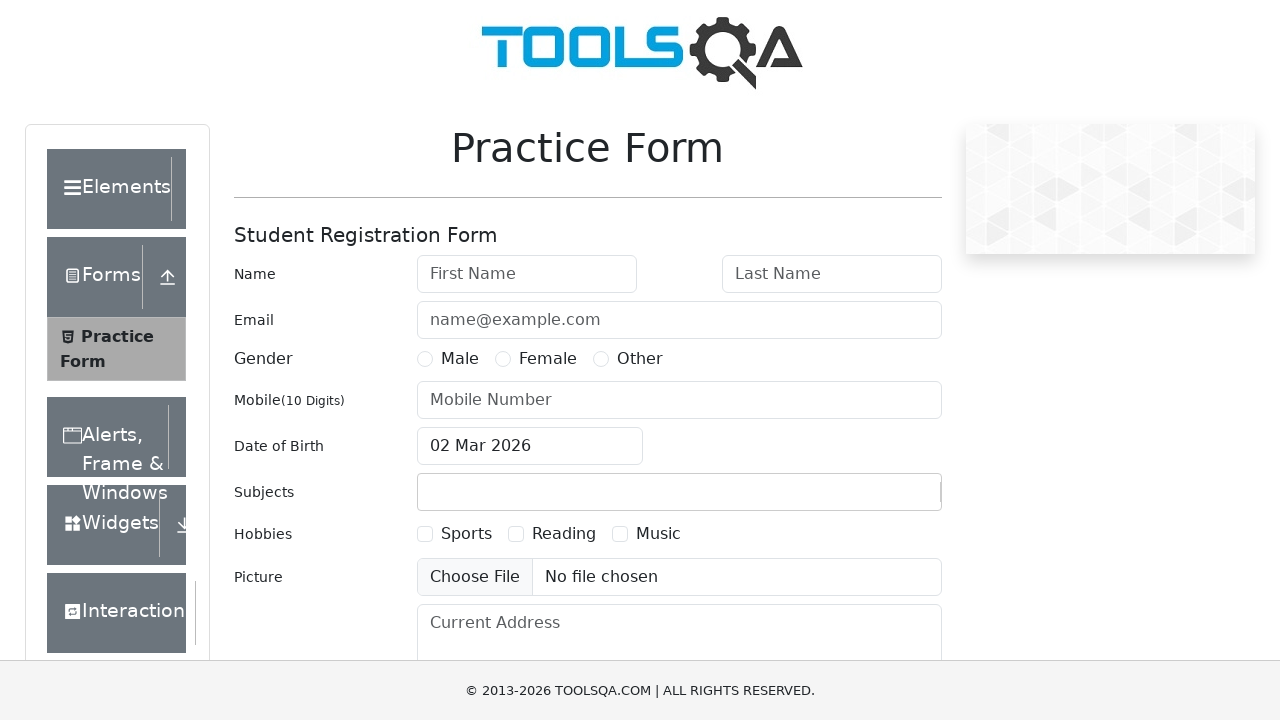

Navigated to practice form page
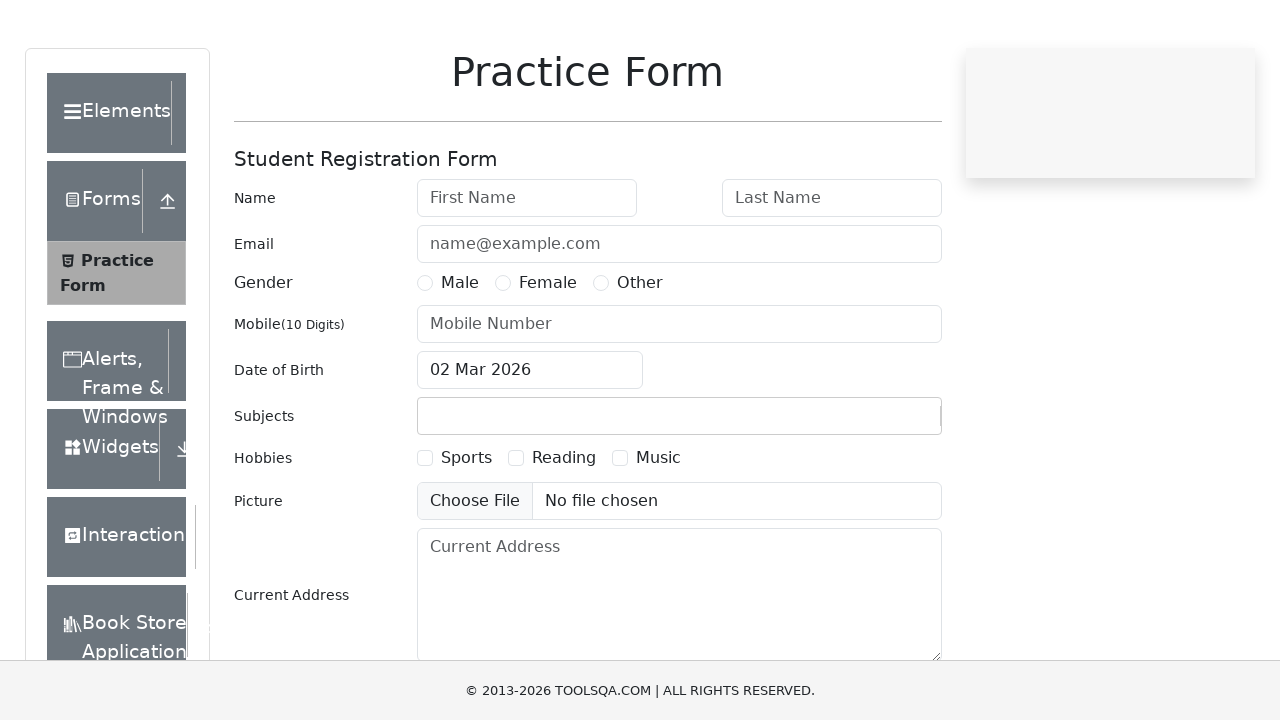

First Name input field became visible
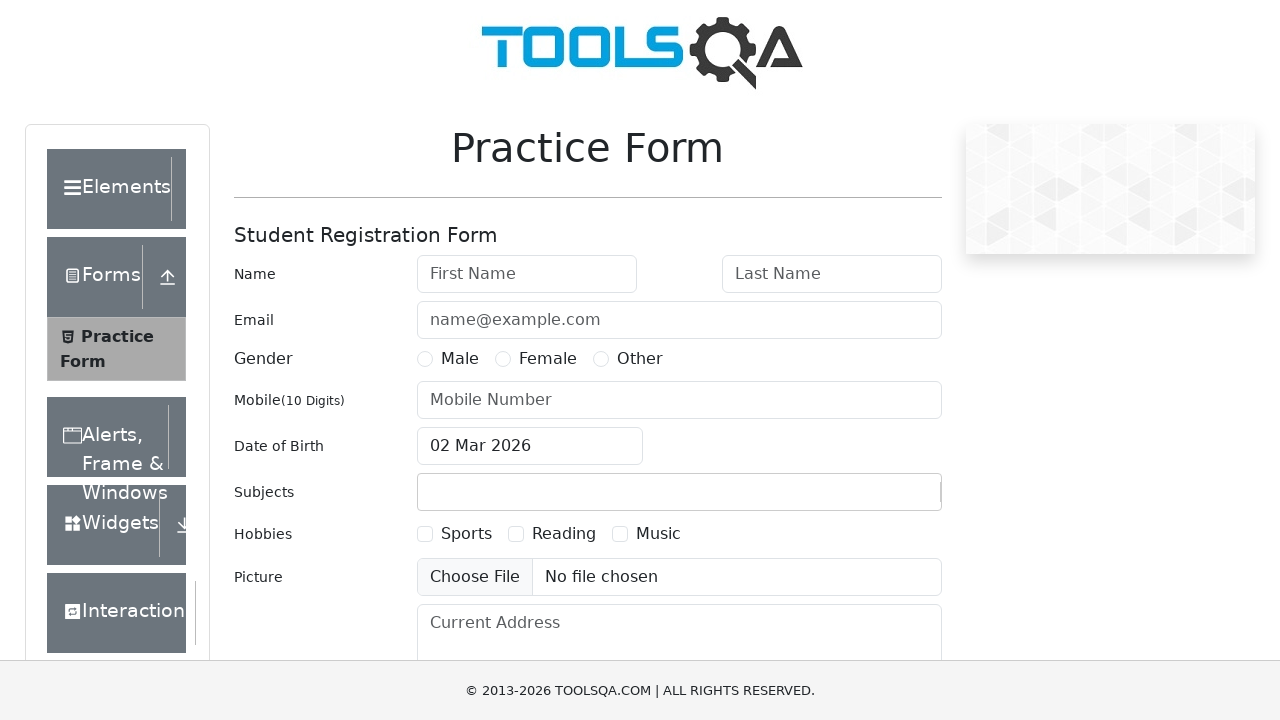

Located First Name input element
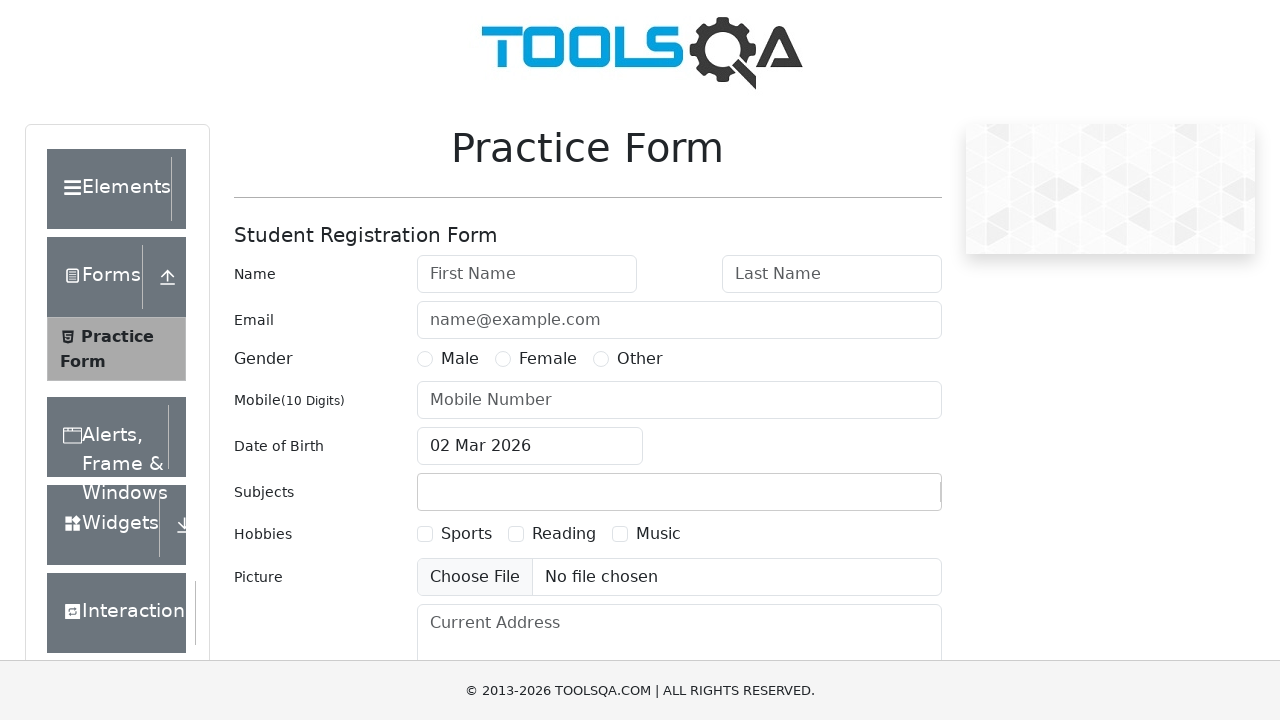

Confirmed First Name input element is visible
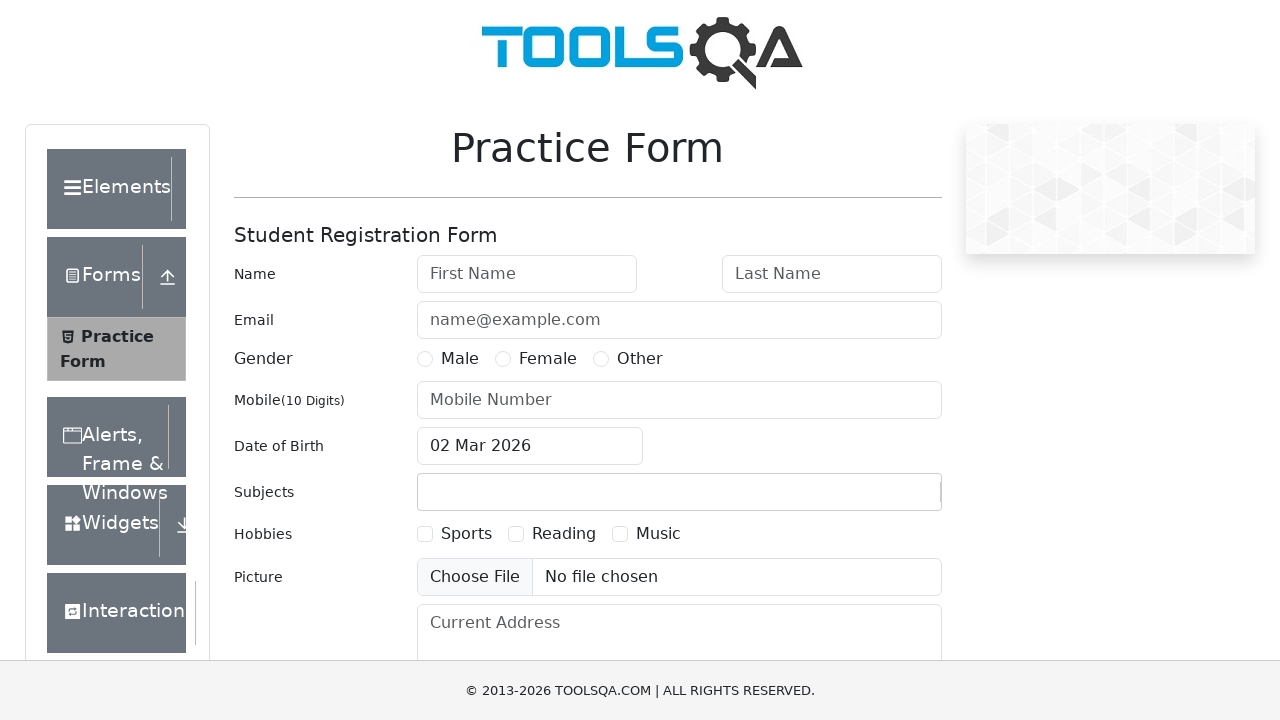

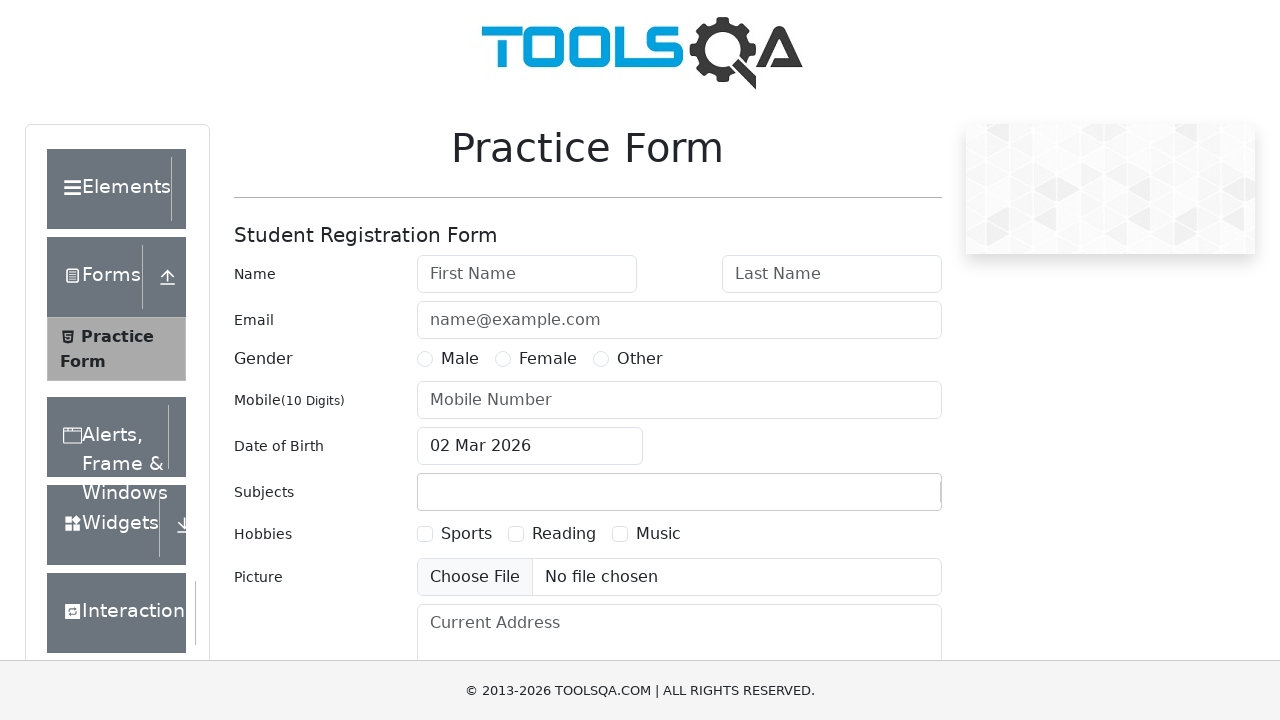